Tests navigation from the Koel app homepage to the registration page by clicking the registration link.

Starting URL: https://qa.koel.app/

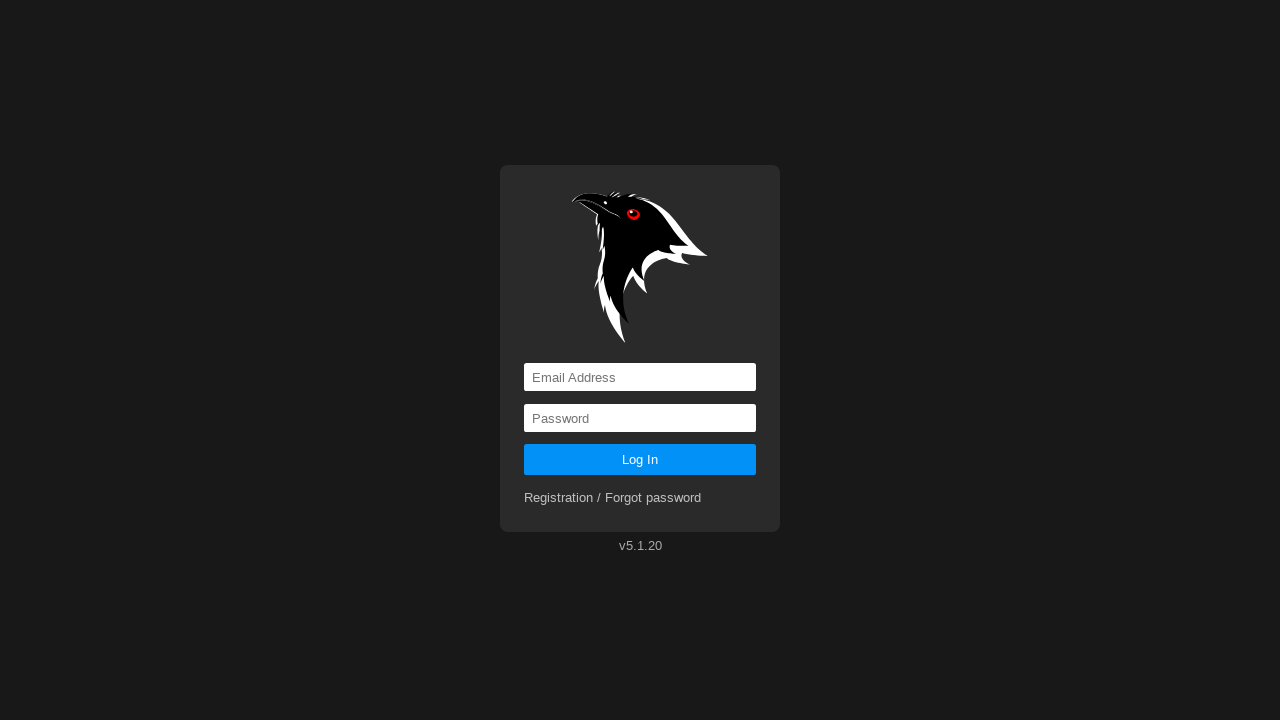

Clicked registration link to navigate to registration page at (613, 498) on a[href='registration']
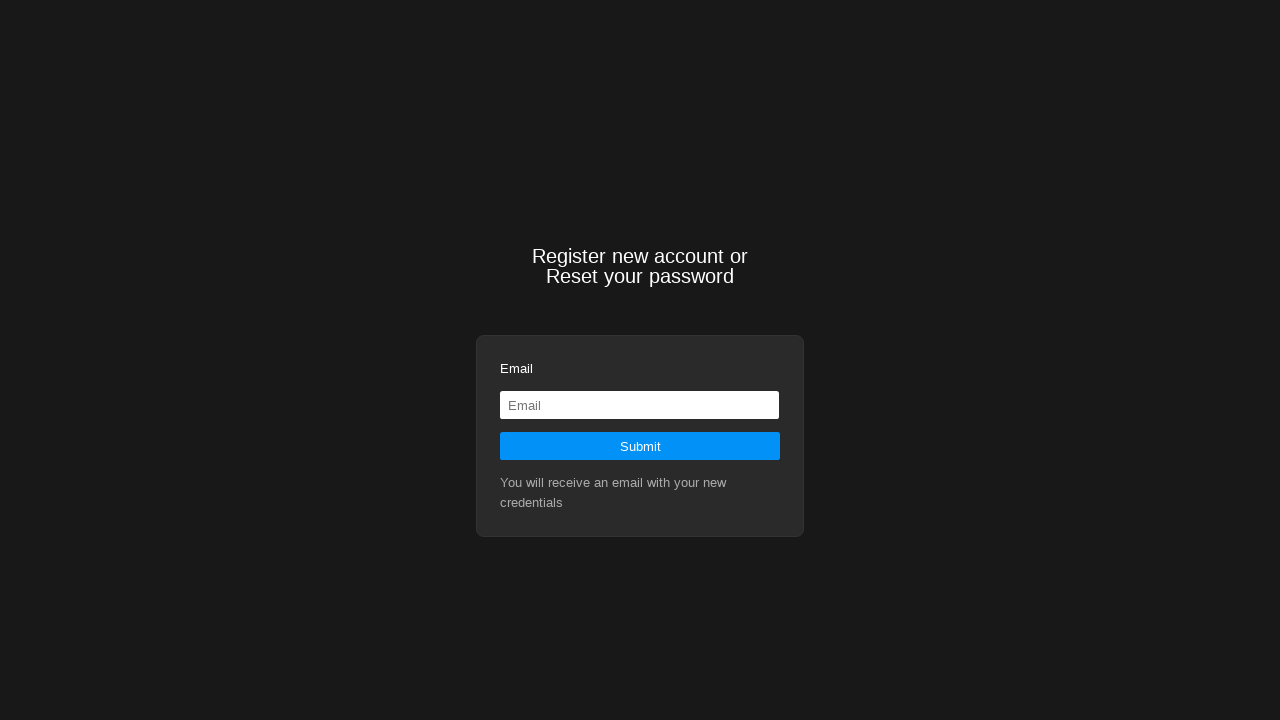

Registration page loaded and network became idle
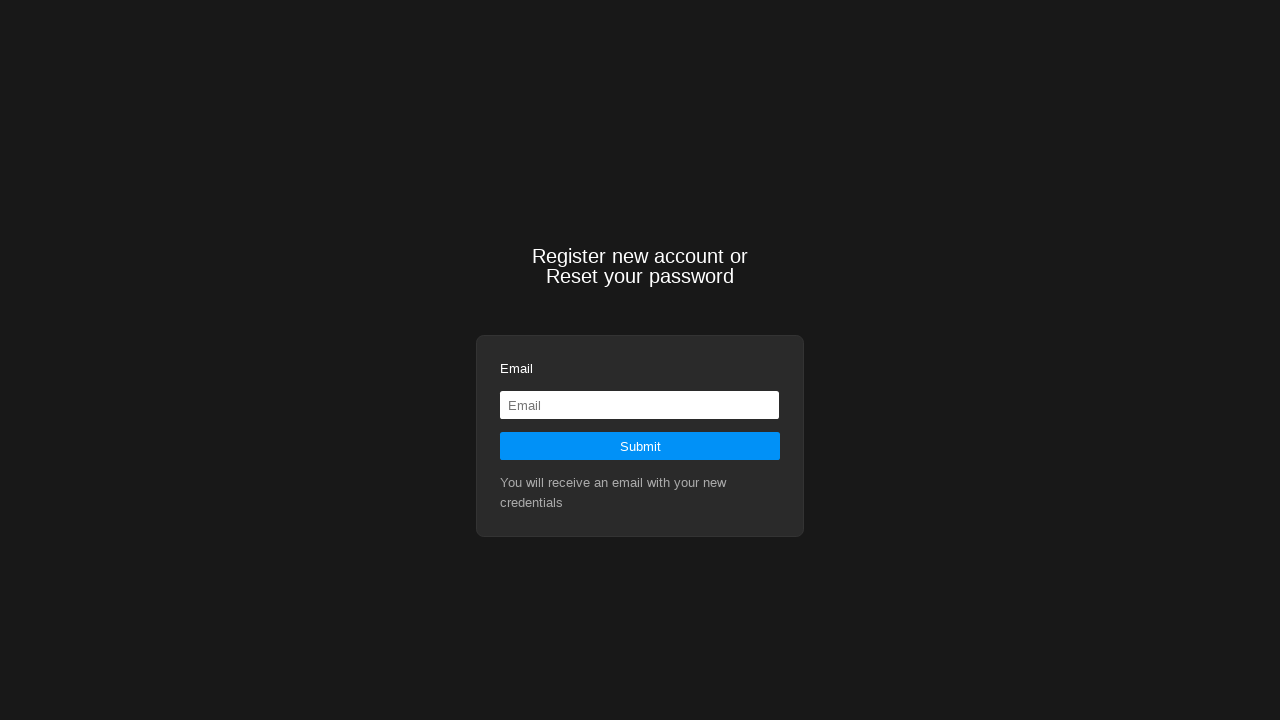

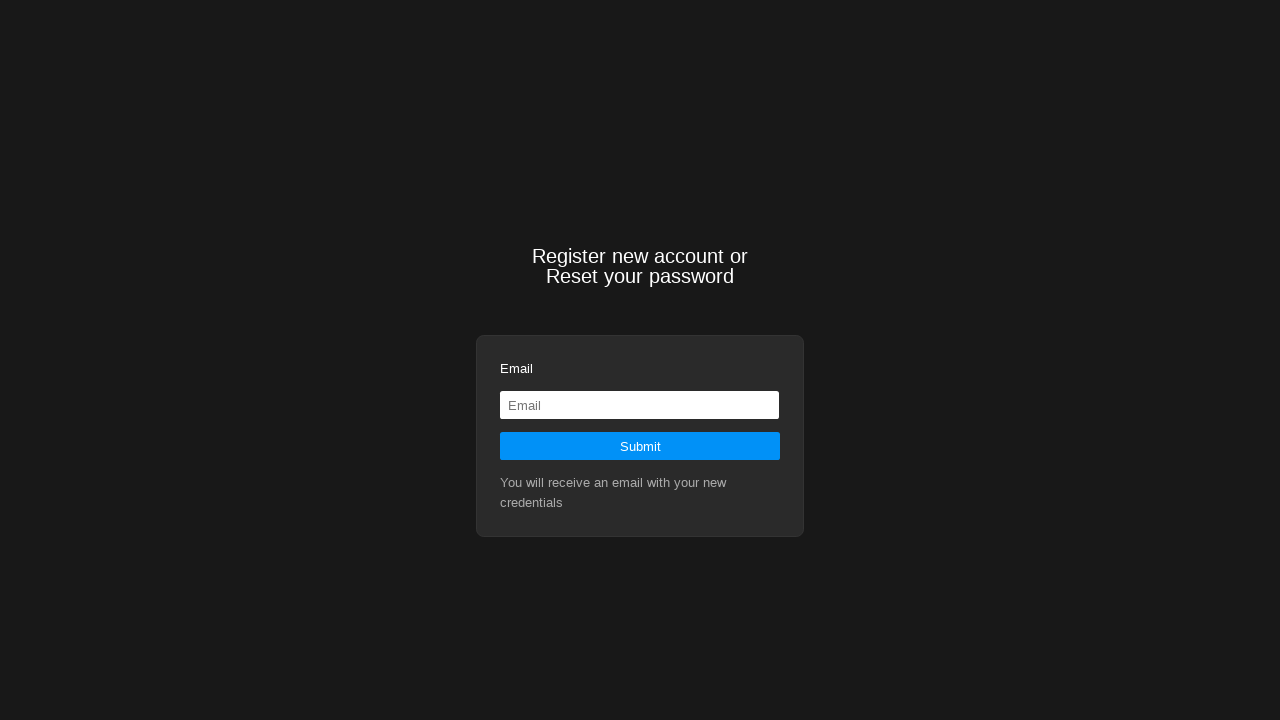